Tests adding a new todo item to a sample todo application and verifies it appears in the list

Starting URL: https://lambdatest.github.io/sample-todo-app/

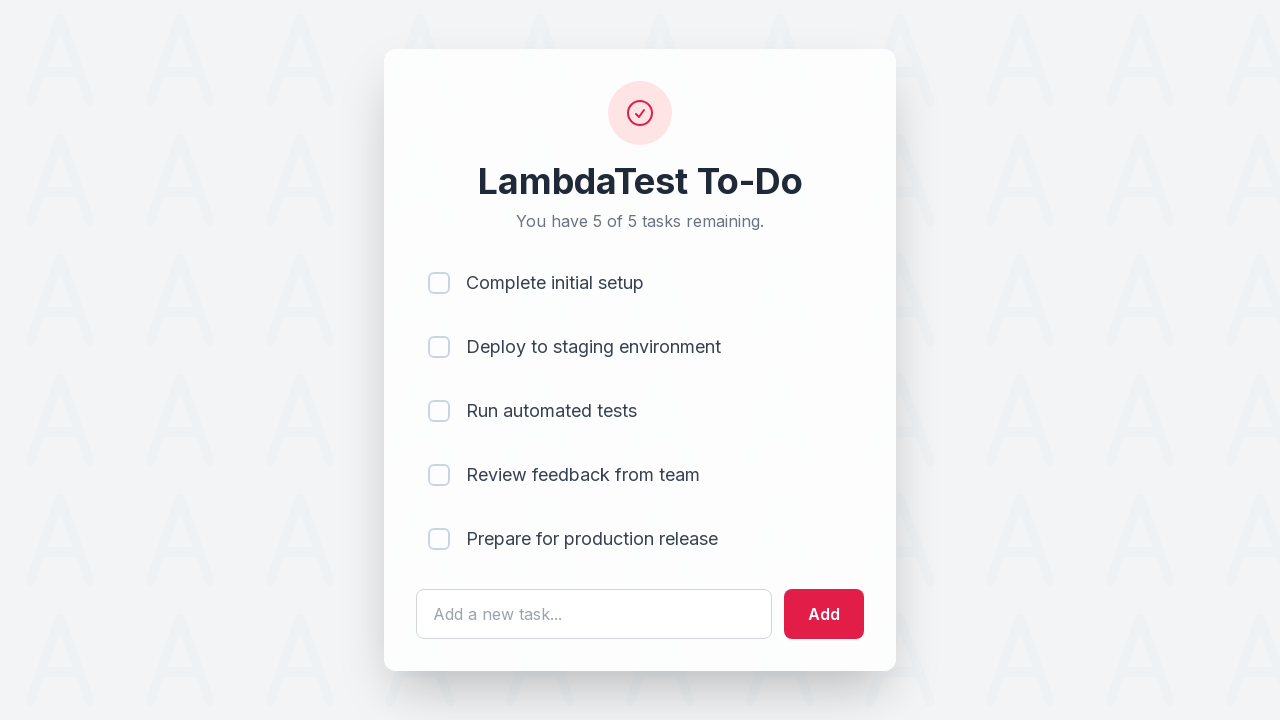

Filled todo input field with 'Learn Selenium' on #sampletodotext
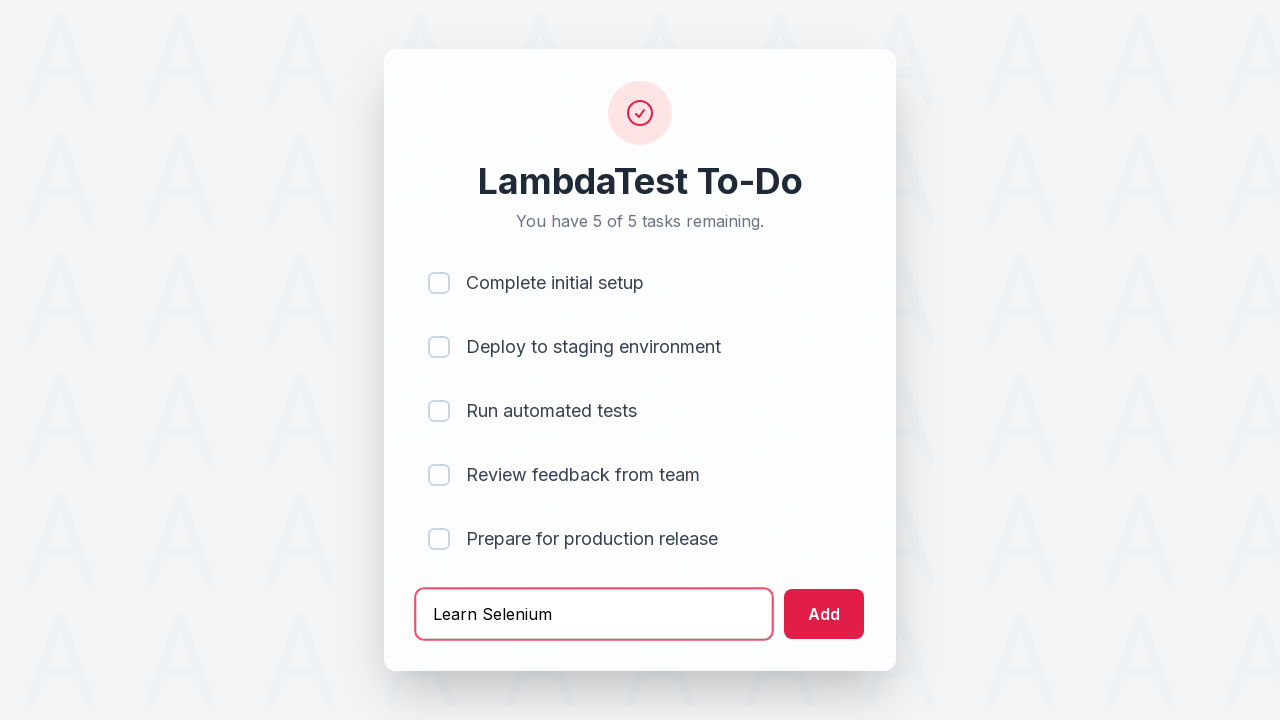

Pressed Enter to submit the new todo item on #sampletodotext
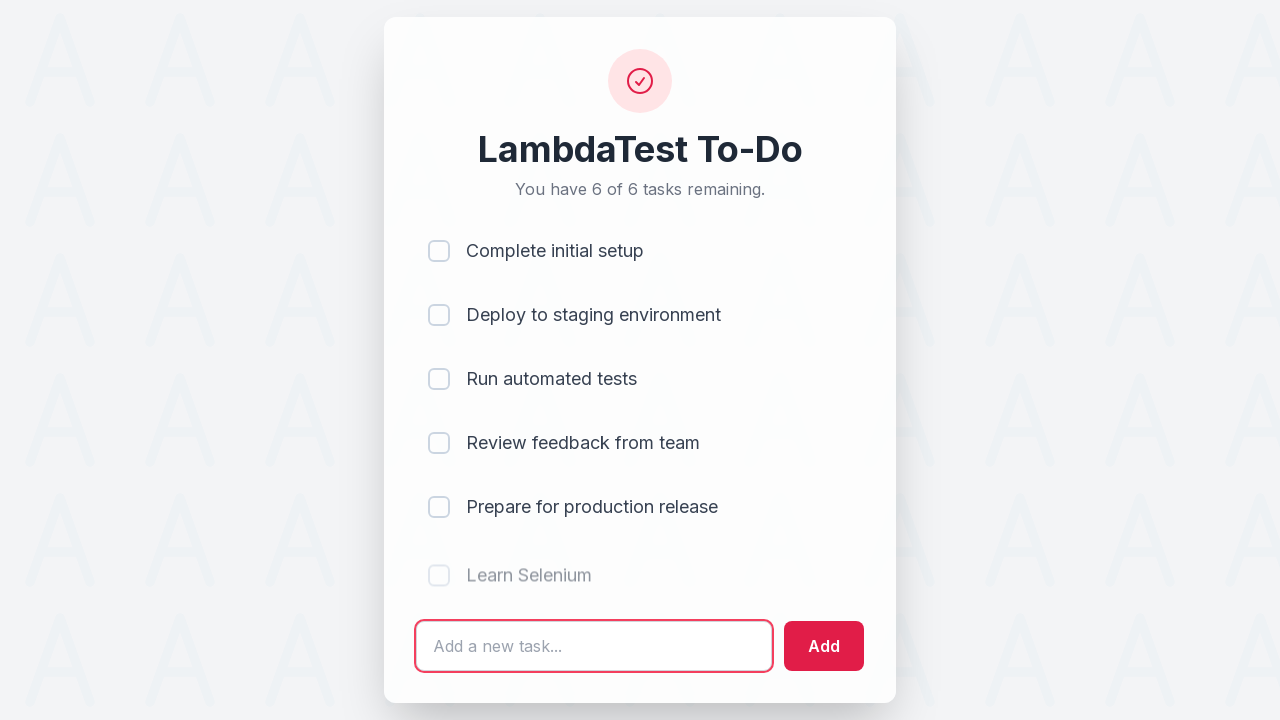

Waited for new todo item 'Learn Selenium' to appear in the list
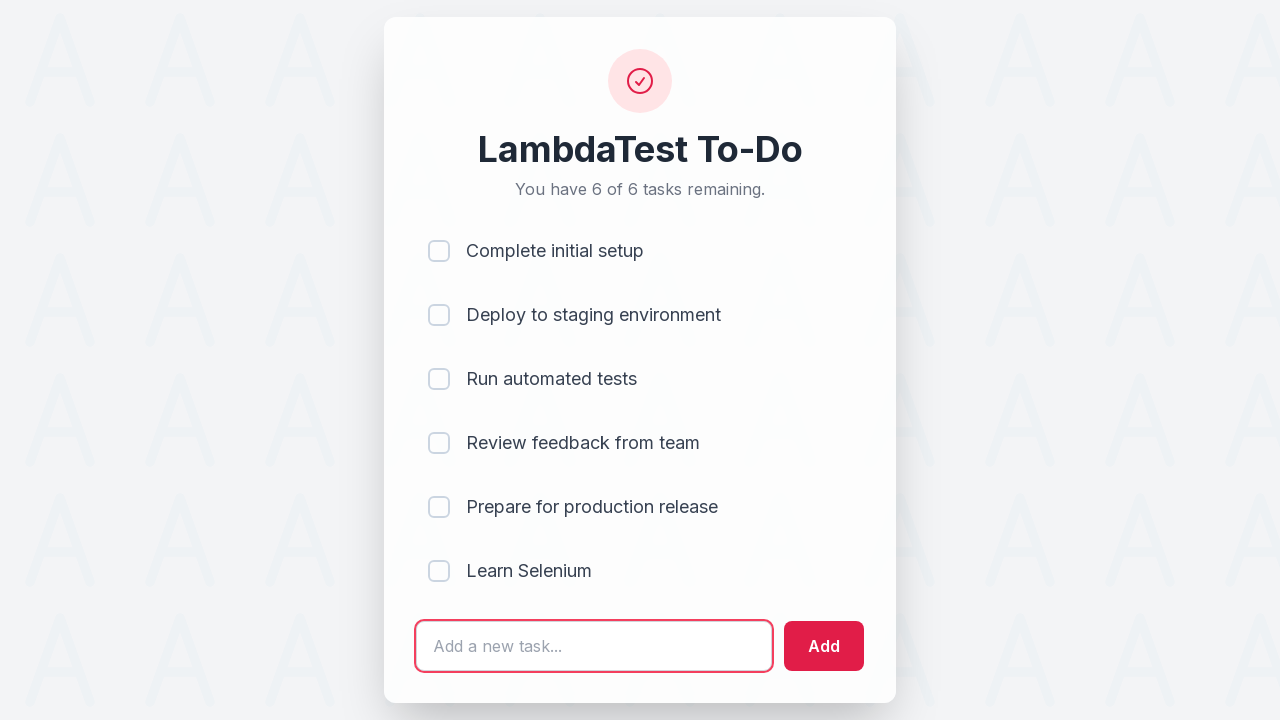

Located the last todo item in the list
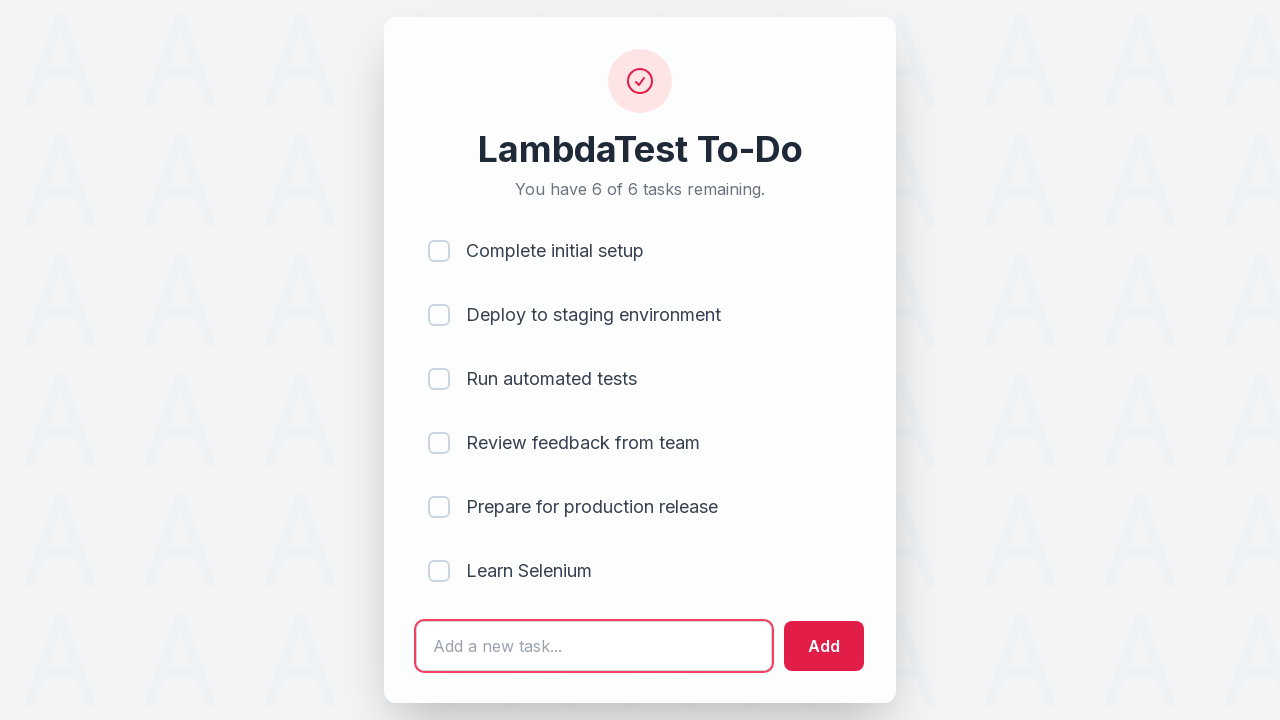

Verified that the last todo item contains 'Learn Selenium'
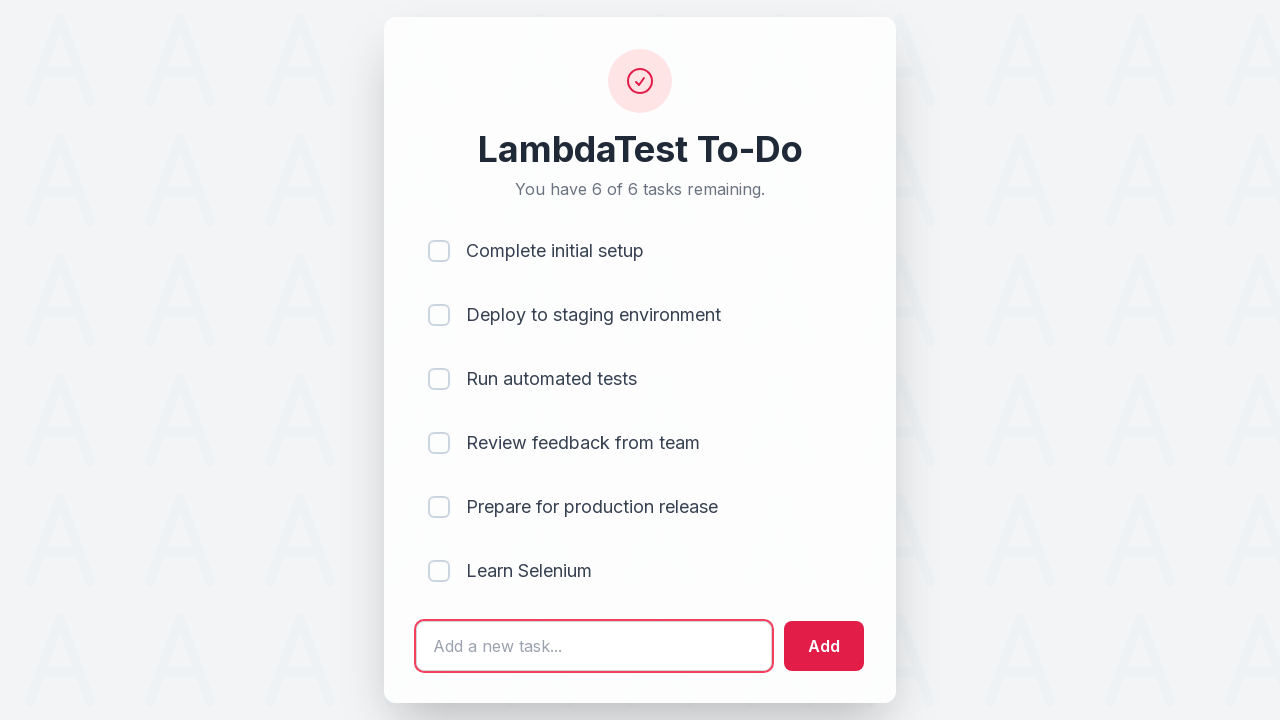

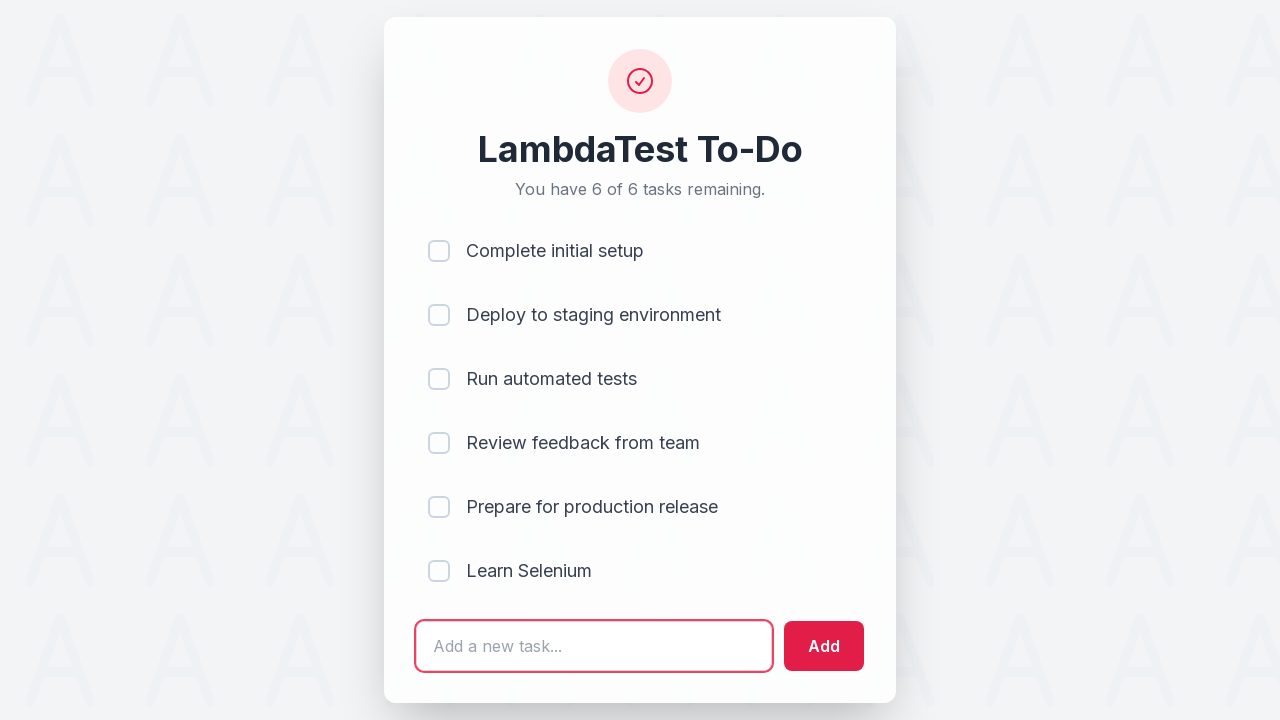